Tests the Add/Remove Elements functionality by clicking the "Add Element" button to create a Delete button, verifying it appears, clicking the Delete button, and verifying it disappears.

Starting URL: https://practice.cydeo.com/add_remove_elements/

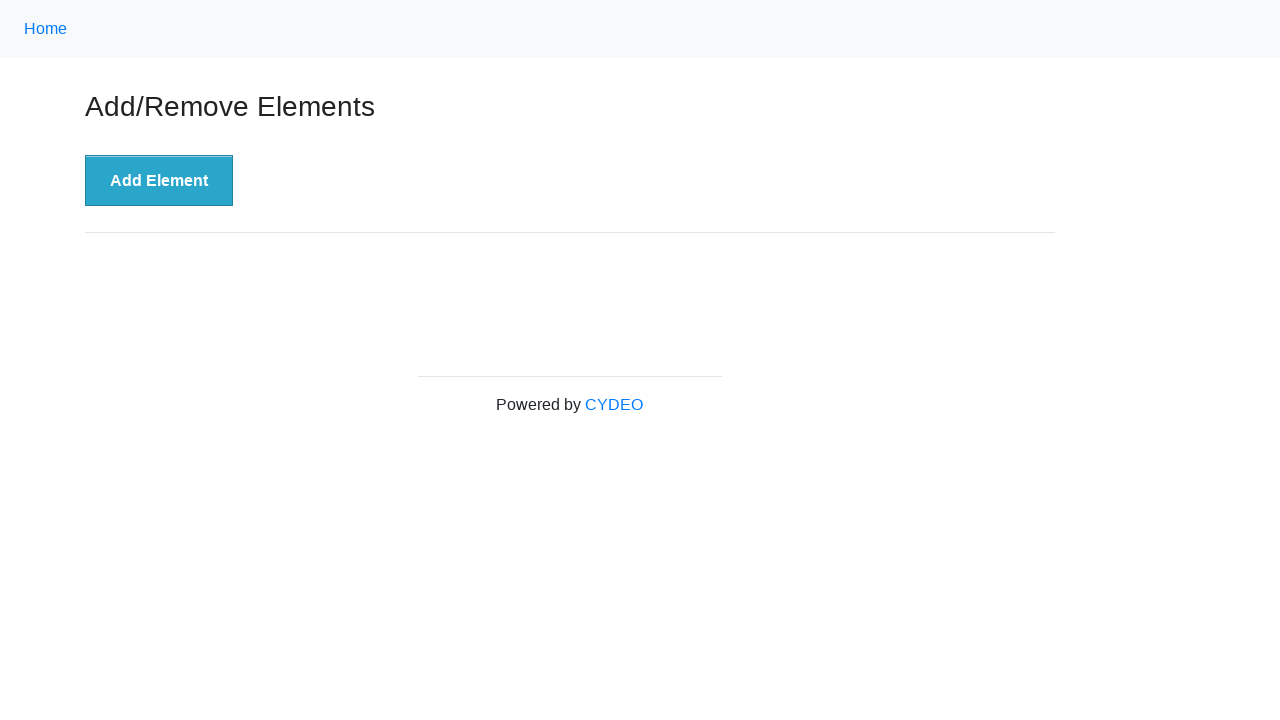

Clicked 'Add Element' button at (159, 181) on xpath=//button[text()='Add Element']
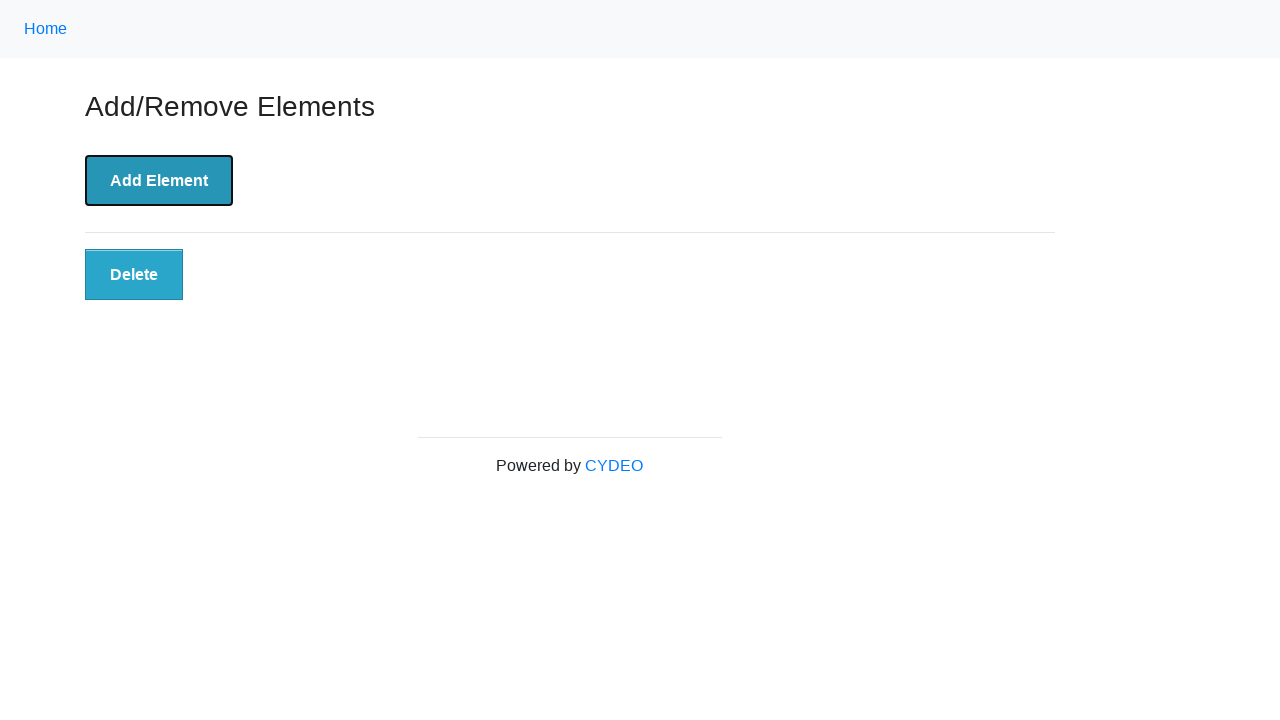

Located 'Delete' button element
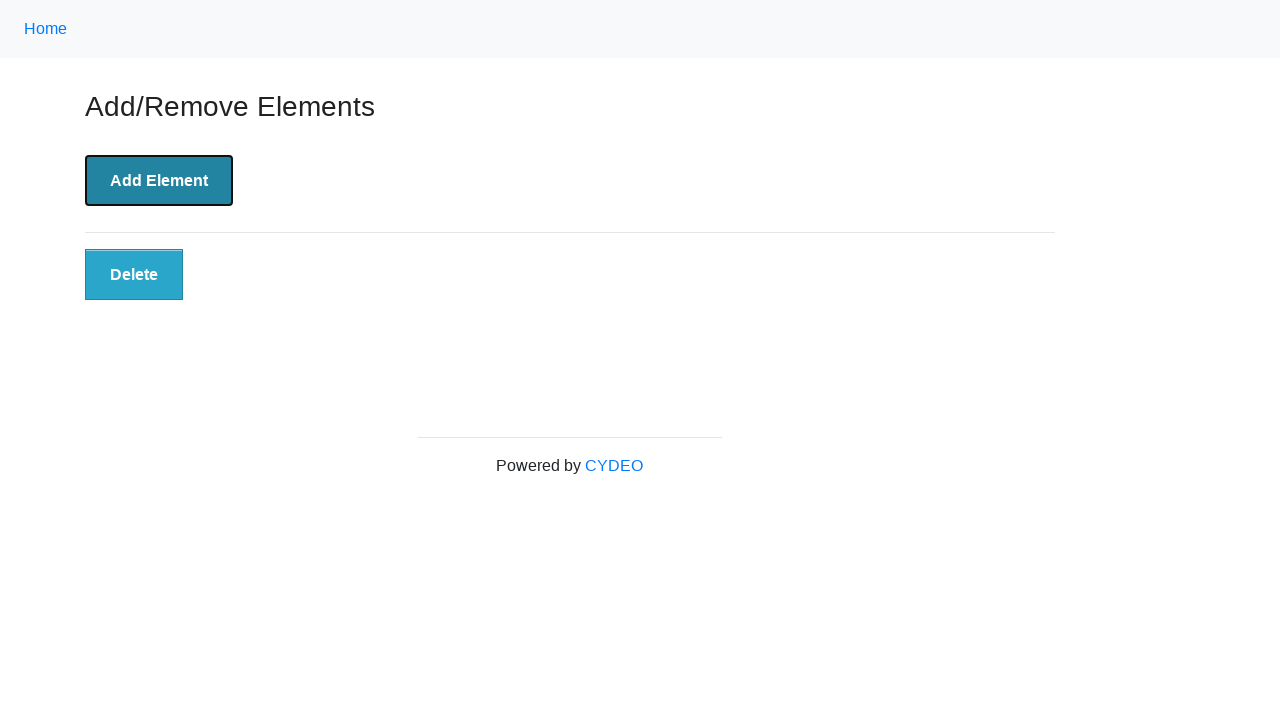

Verified 'Delete' button is visible after clicking 'Add Element'
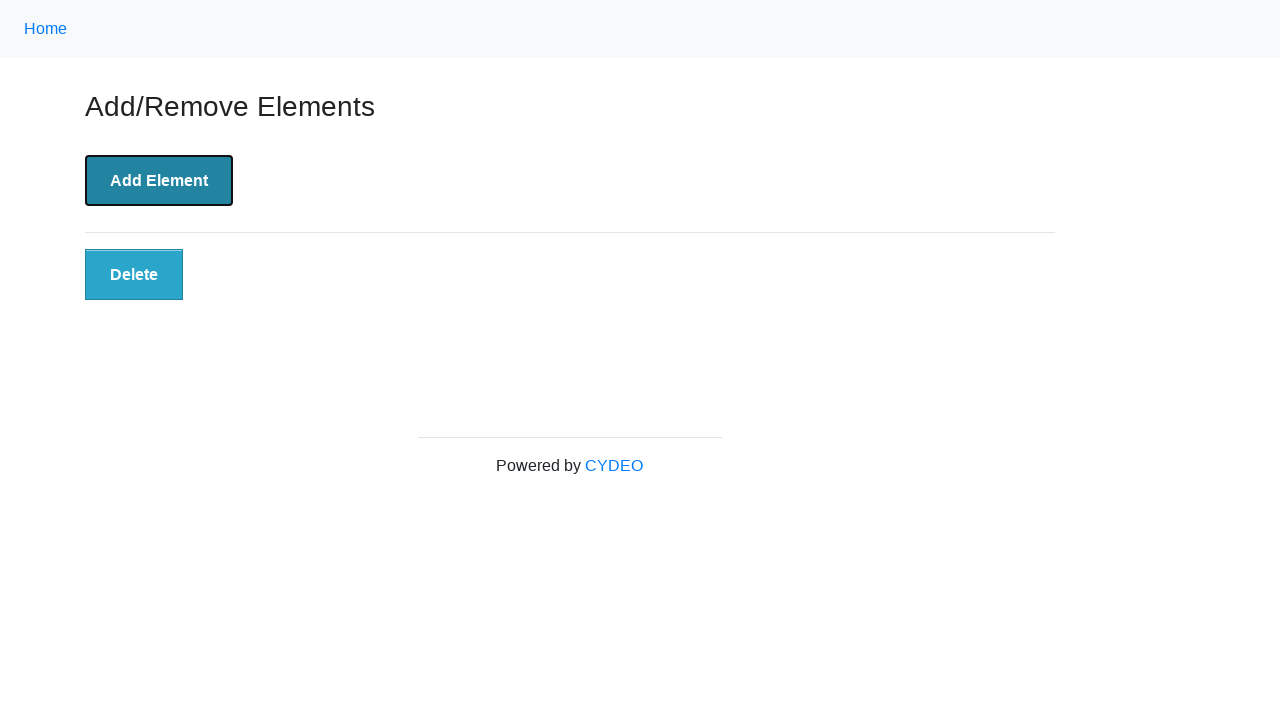

Clicked 'Delete' button at (134, 275) on xpath=//button[text()='Delete']
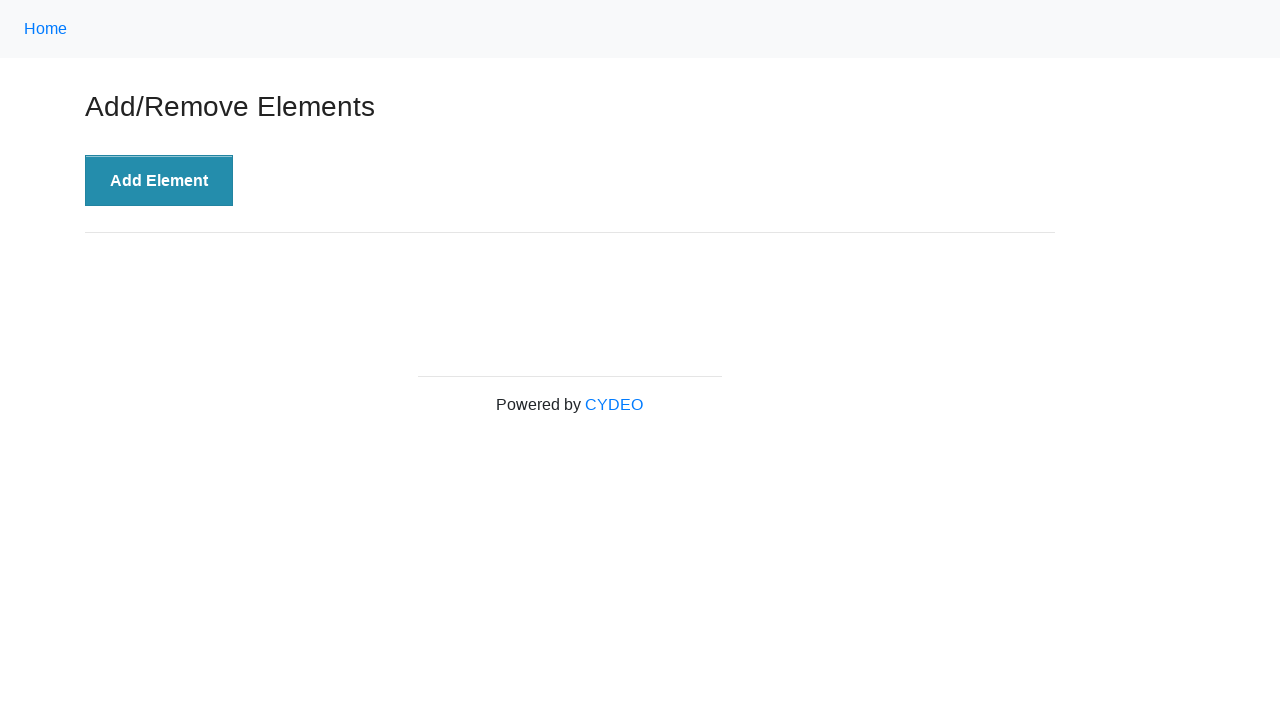

Waited for 'Delete' button to be hidden
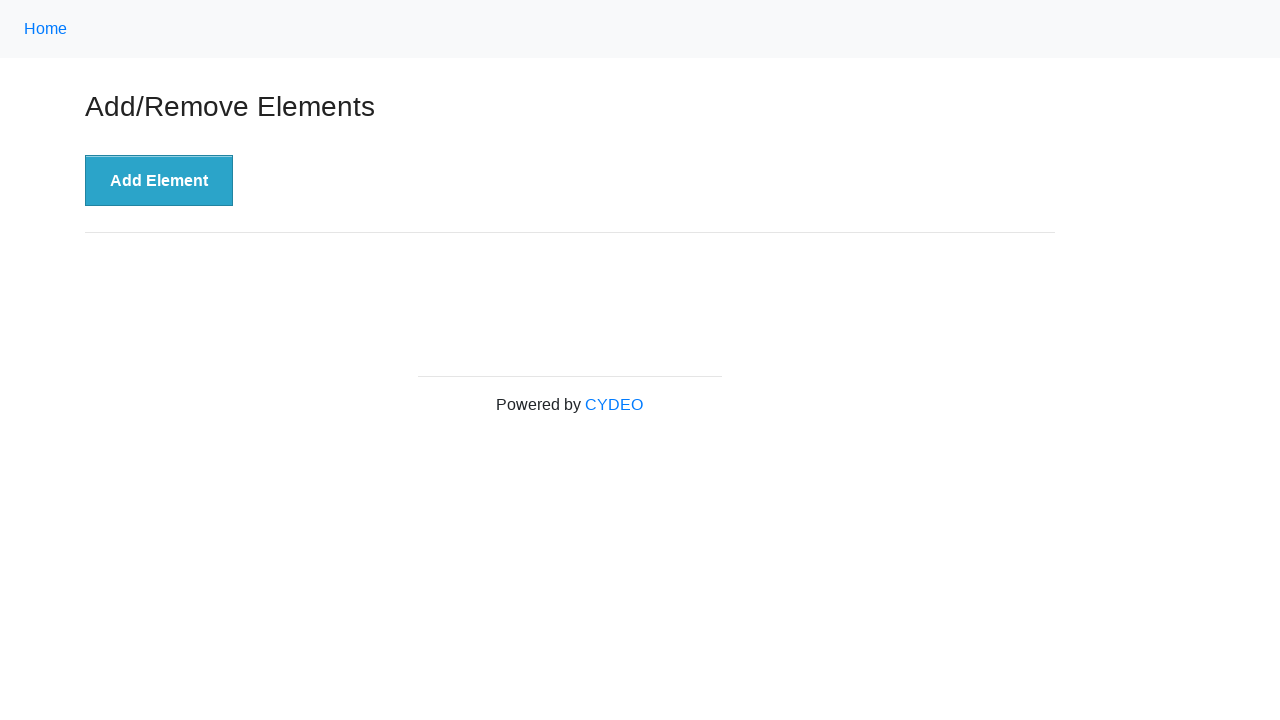

Verified 'Delete' button is no longer visible after clicking it
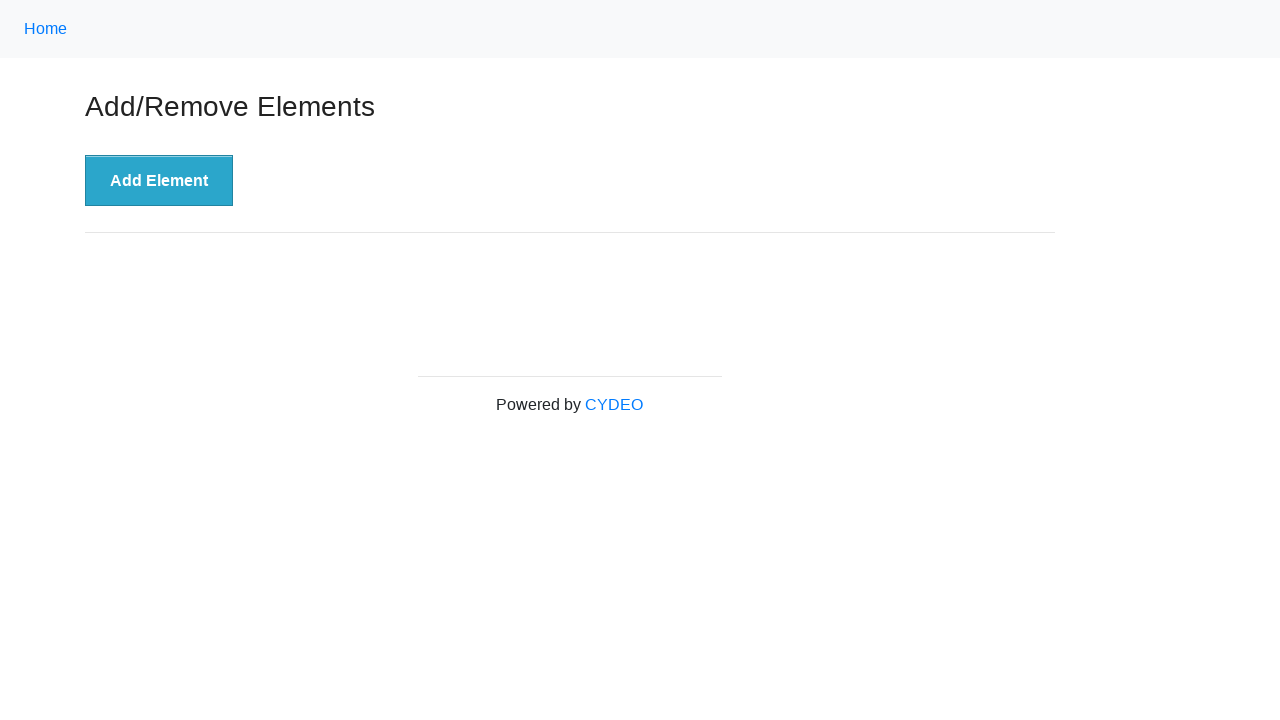

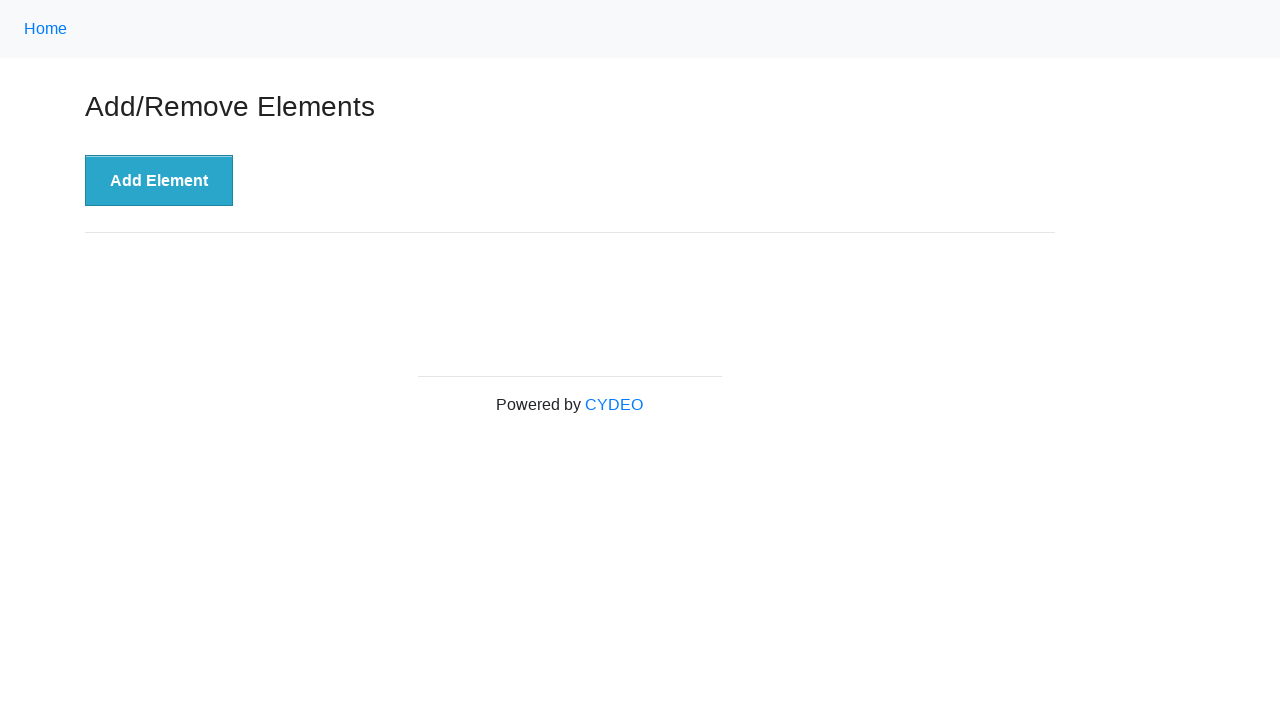